Tests window handling by clicking a link that opens a new window, switching between windows, and verifying content in each window

Starting URL: https://the-internet.herokuapp.com/windows

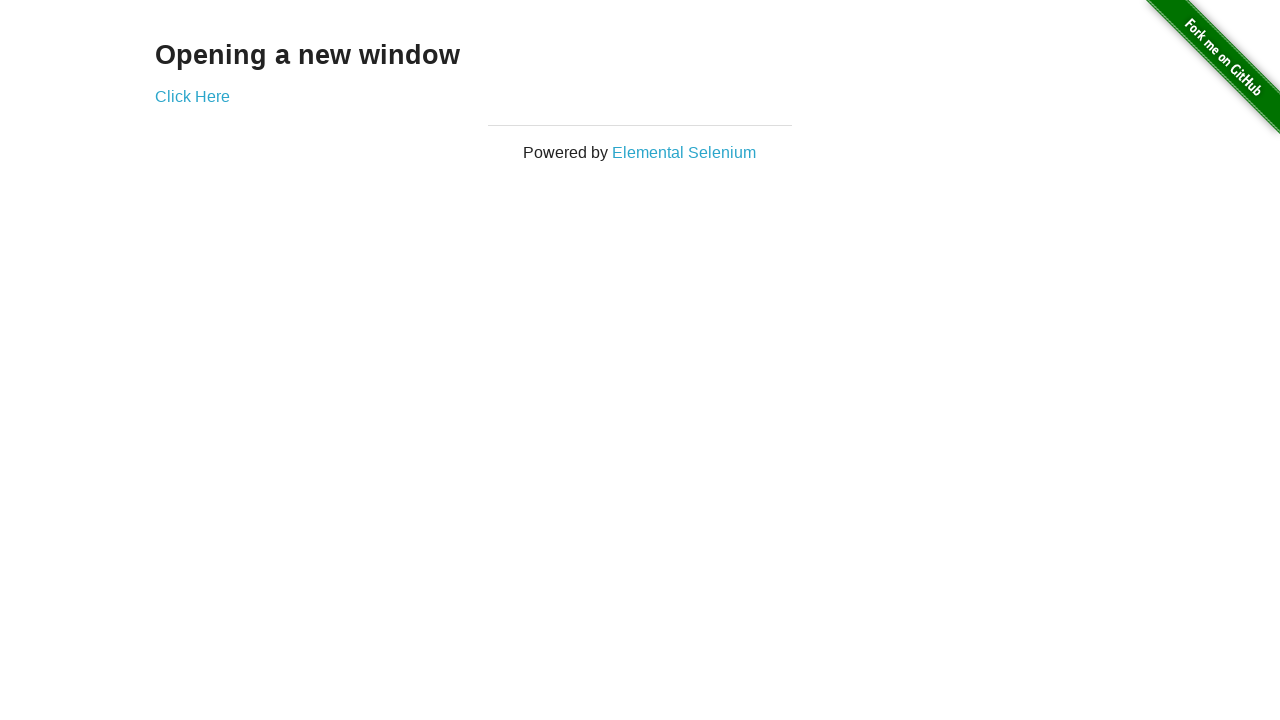

Clicked 'Click Here' link to open new window at (192, 96) on a:has-text('Click Here')
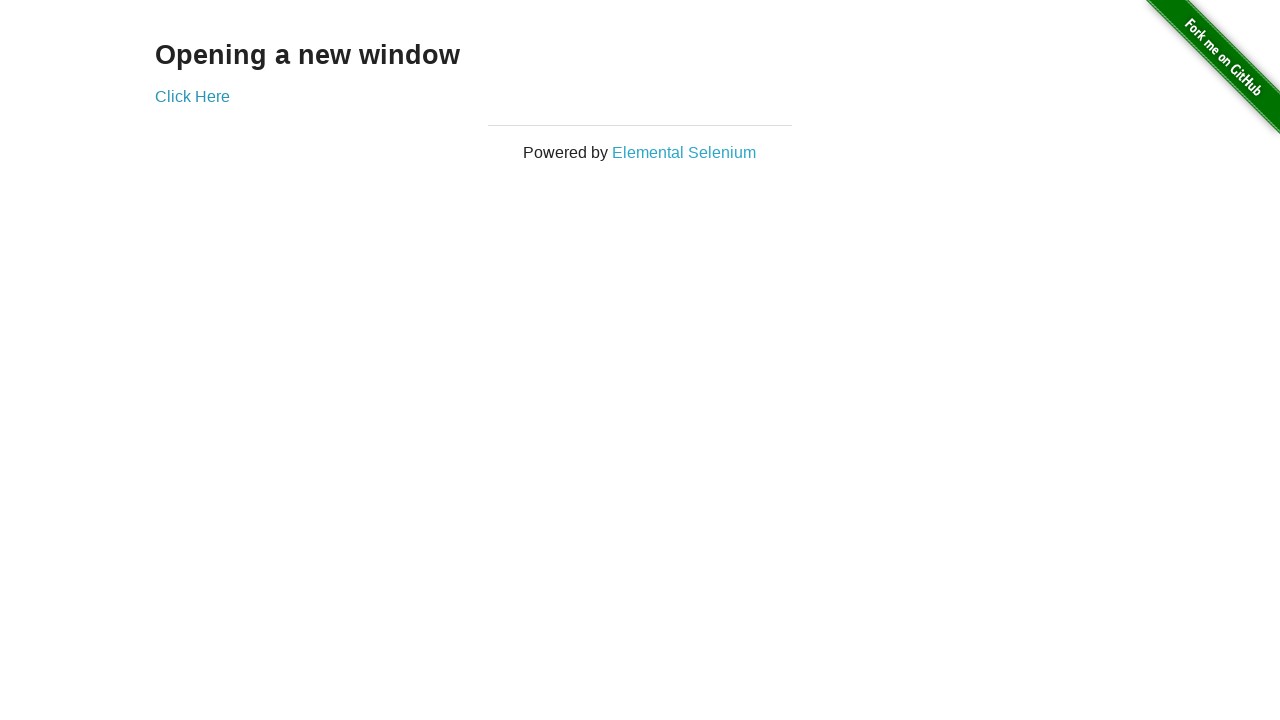

Waited for h3 element to load in new window
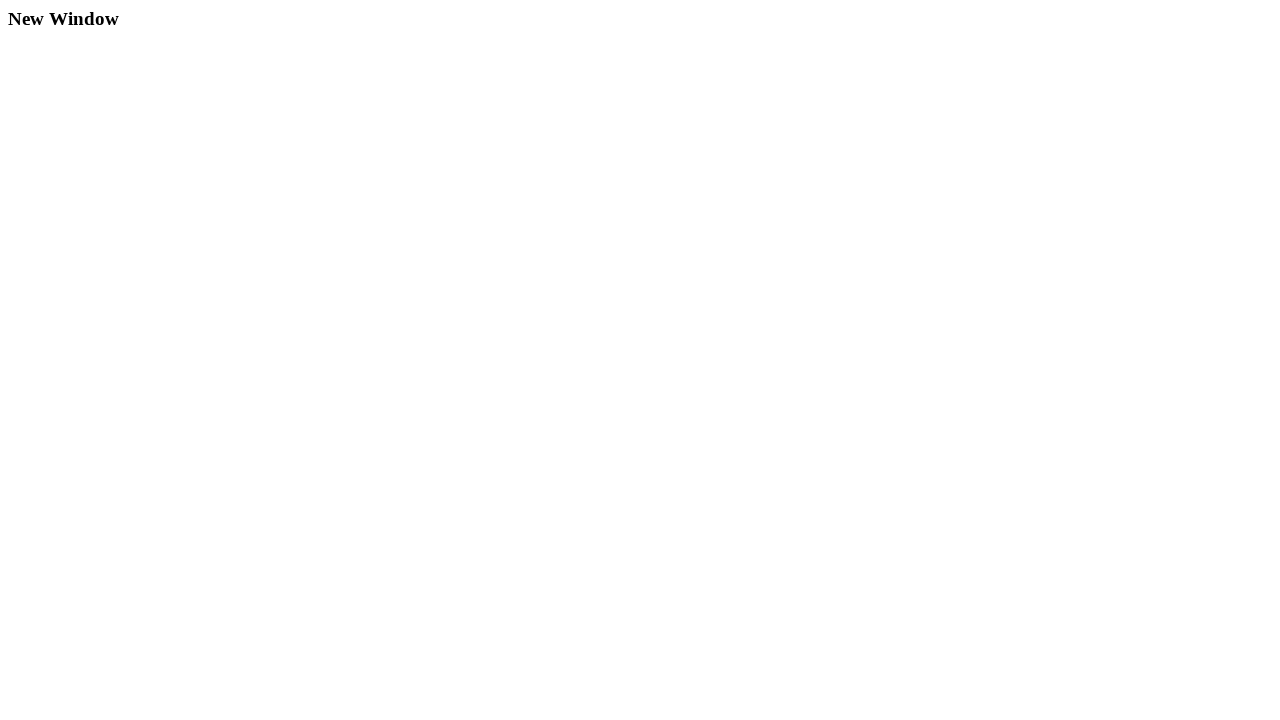

Retrieved h3 text from new window: 'New Window'
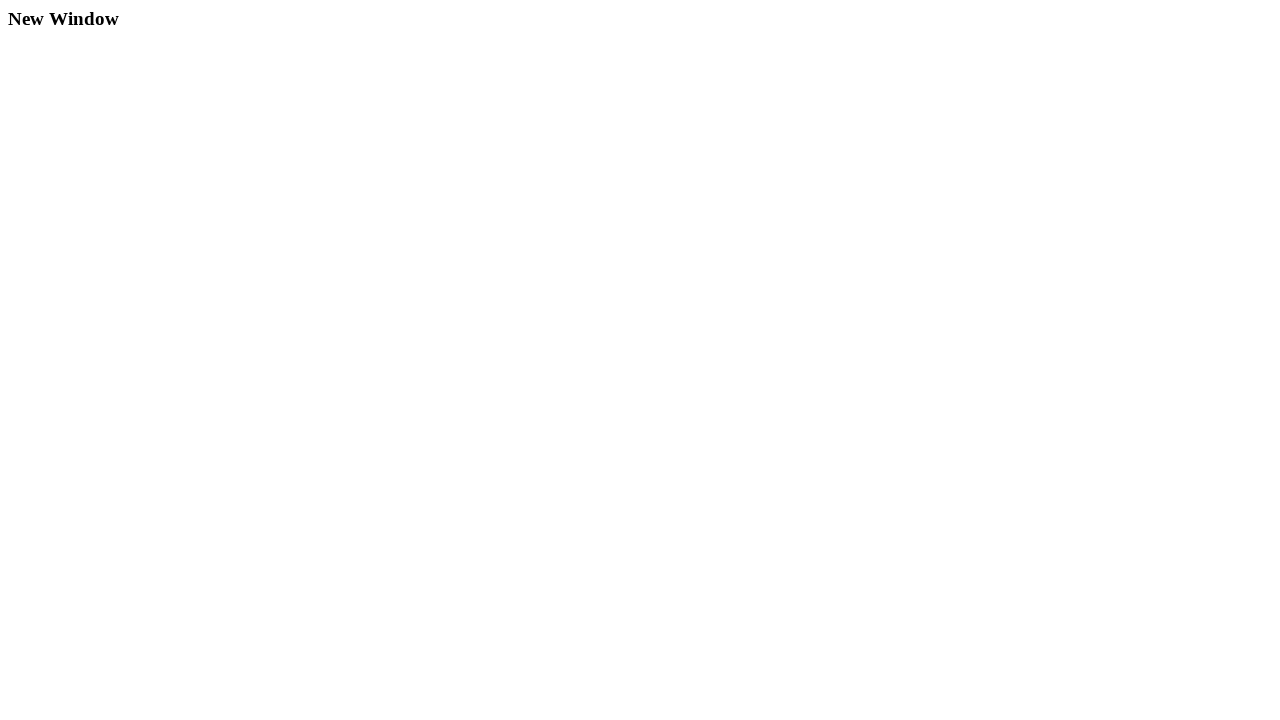

Closed the new window
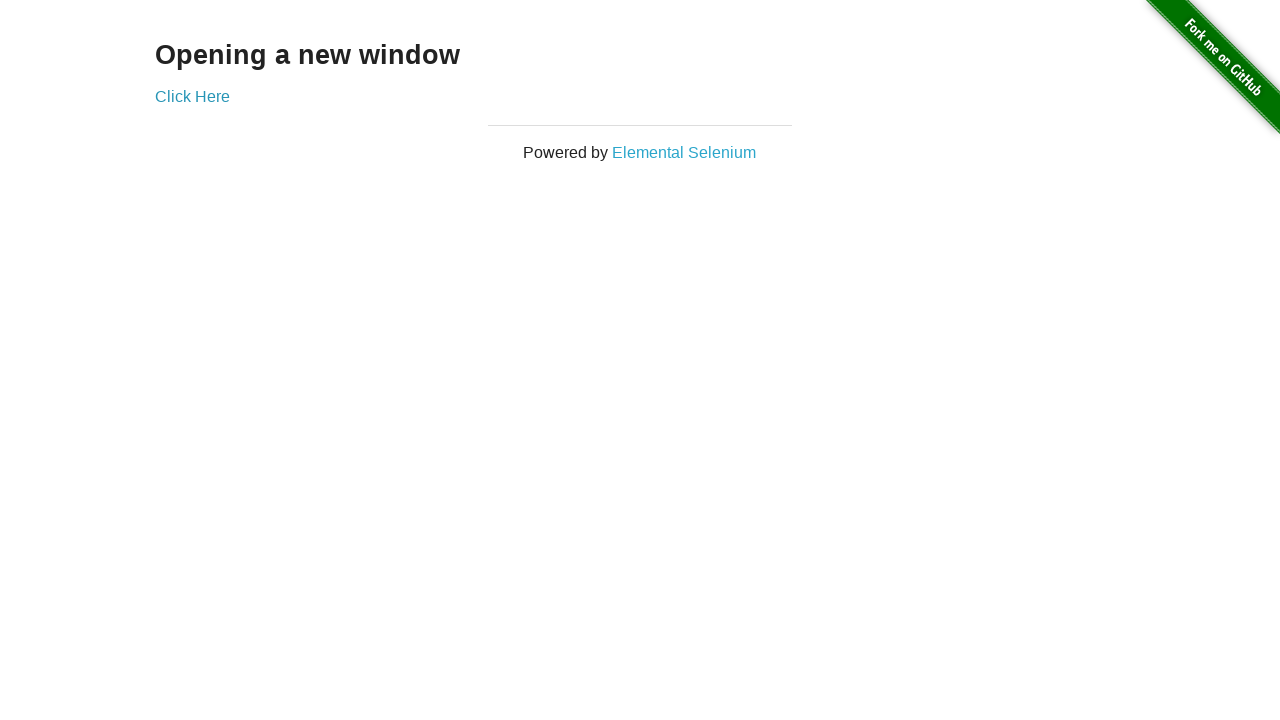

Retrieved h3 text from original window: 'Opening a new window'
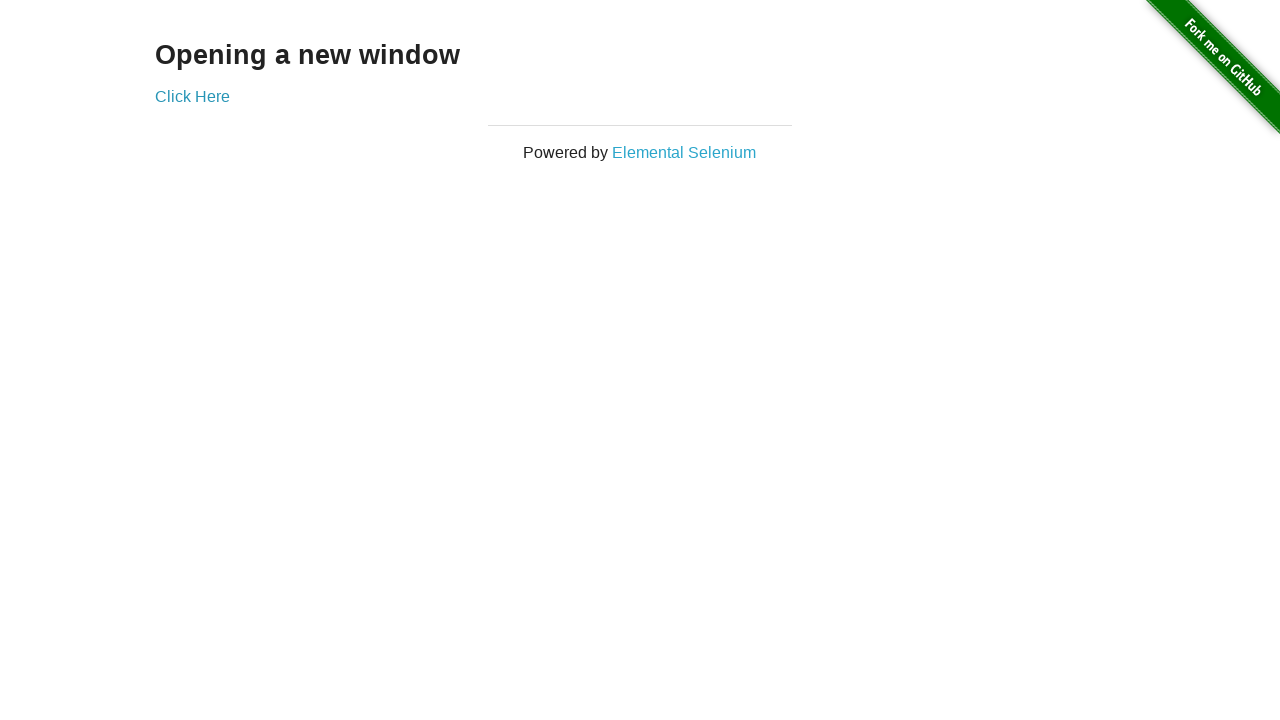

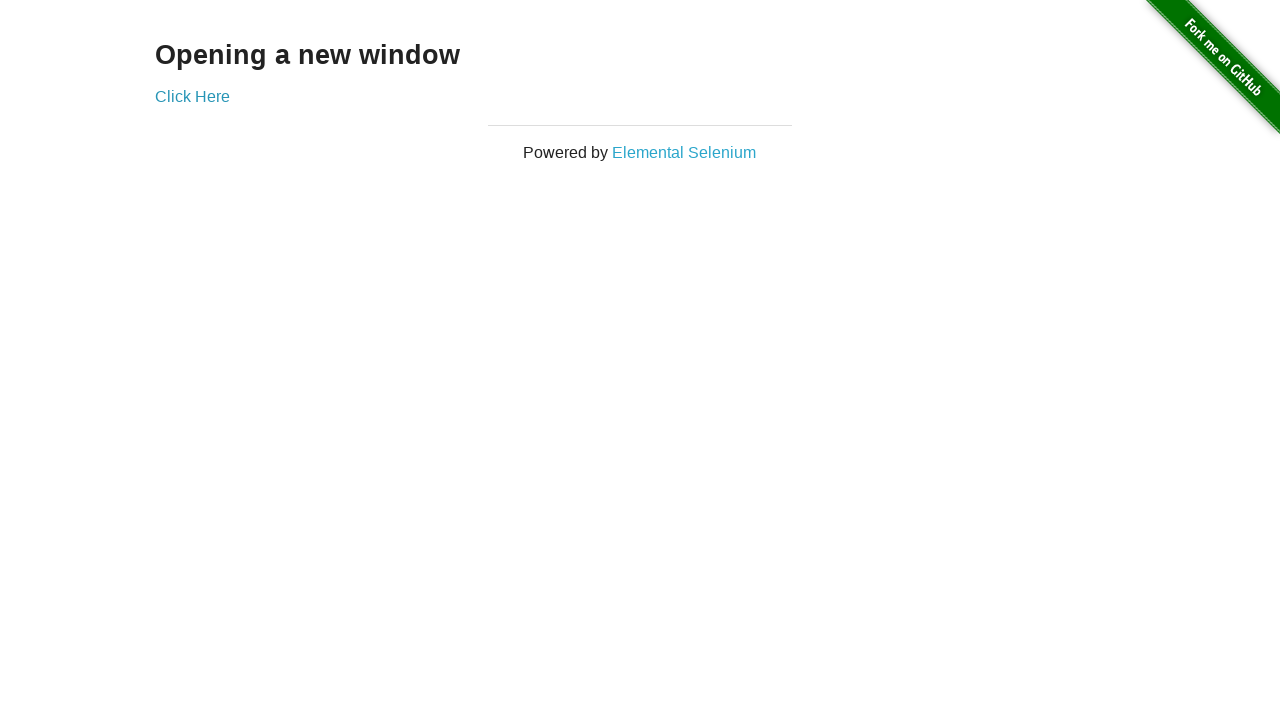